Navigates to the Inputs page and enters a number into the input field

Starting URL: https://the-internet.herokuapp.com

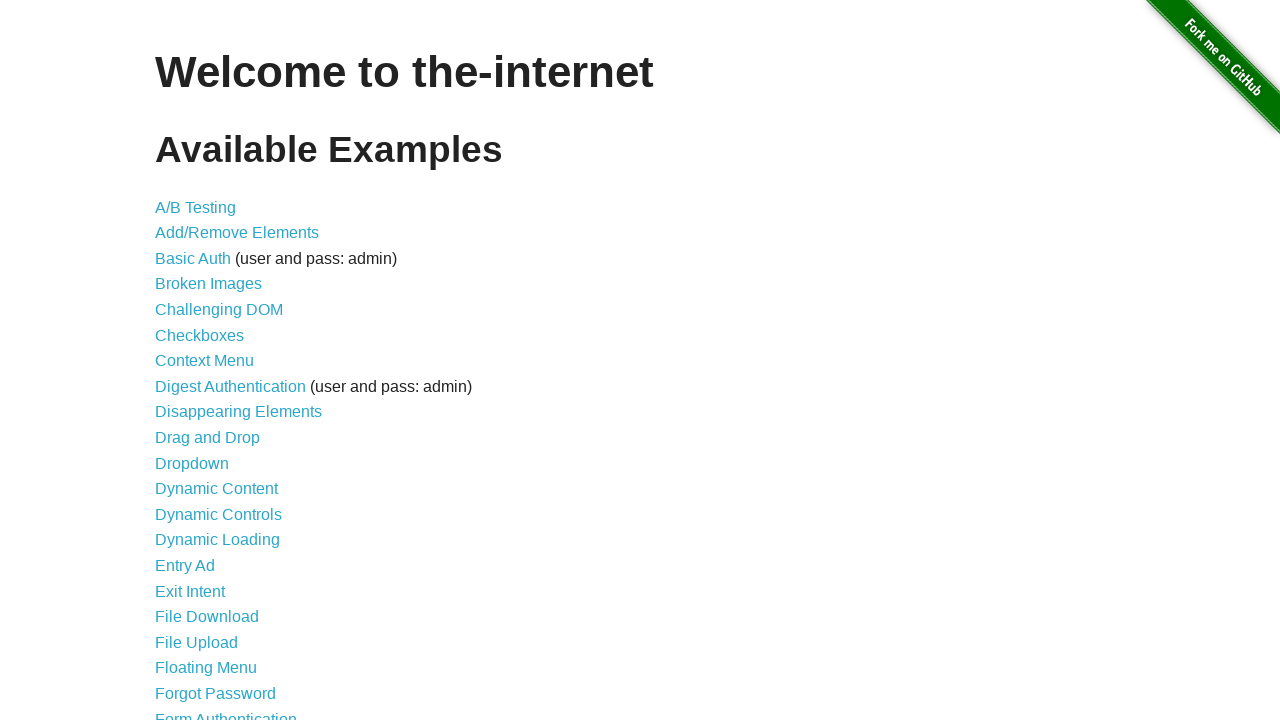

Clicked on Inputs link at (176, 361) on text=Inputs
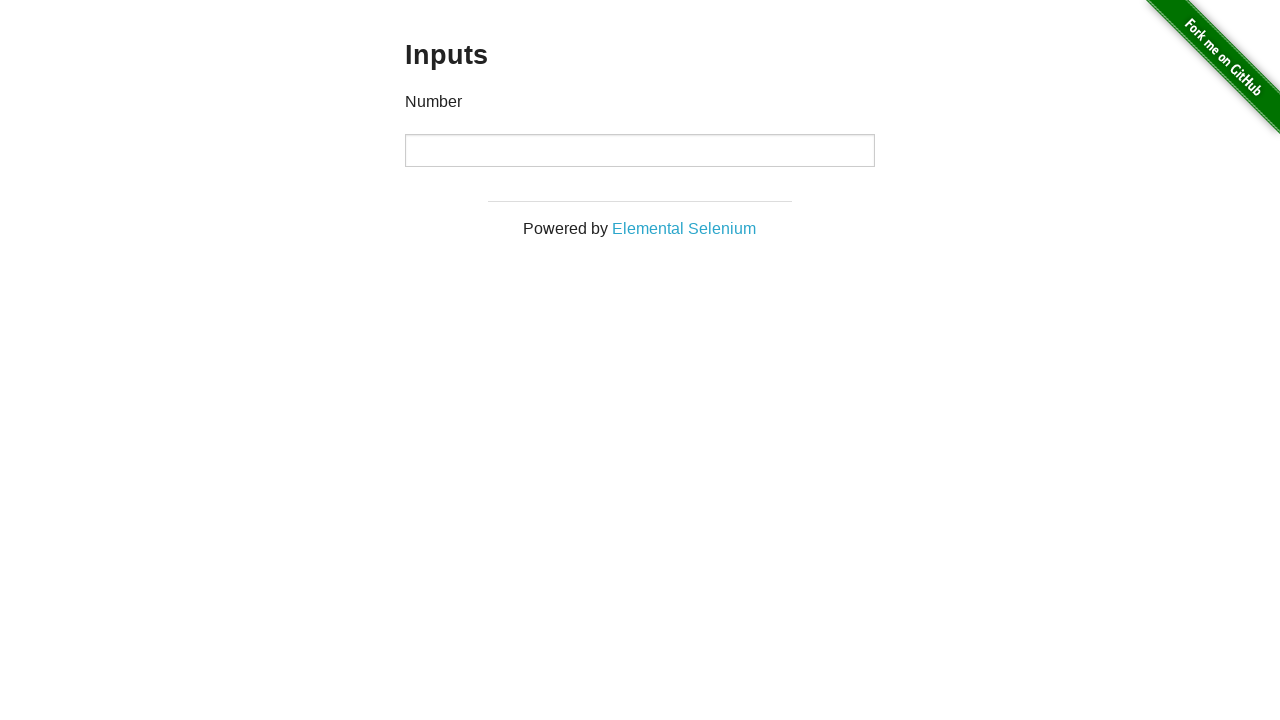

Inputs page loaded
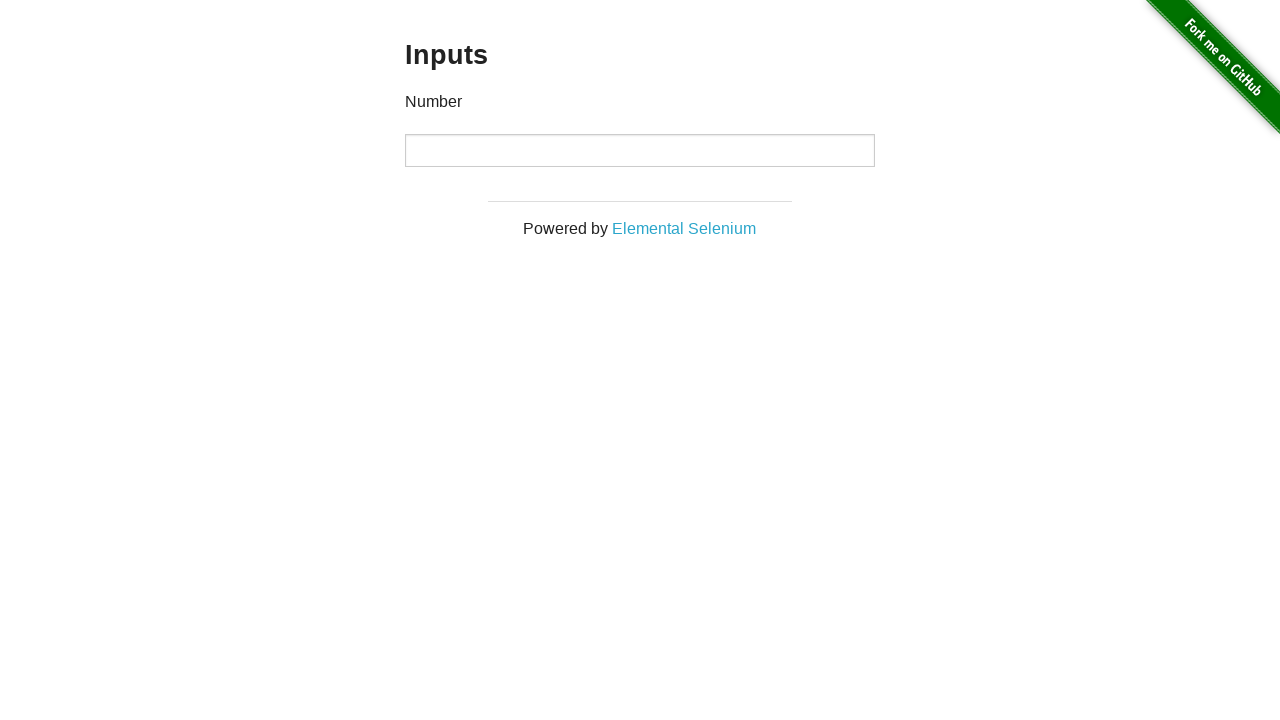

Verified page heading is 'Inputs'
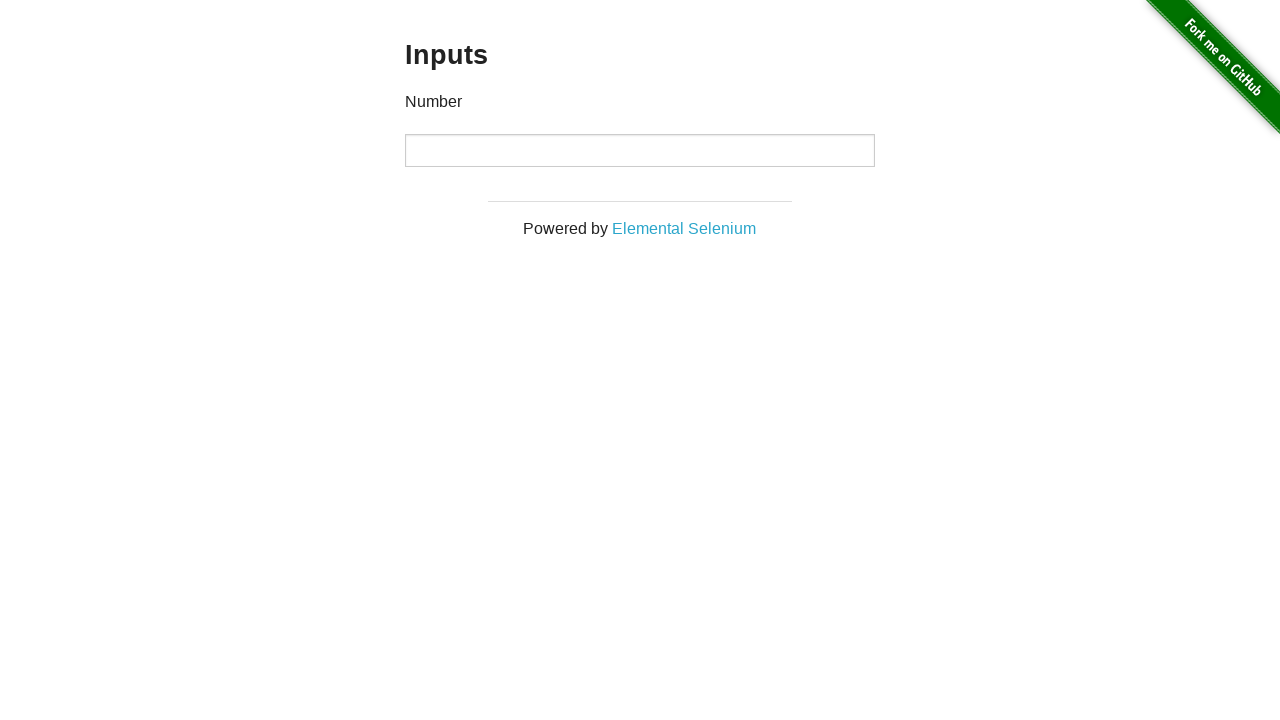

Located number input field
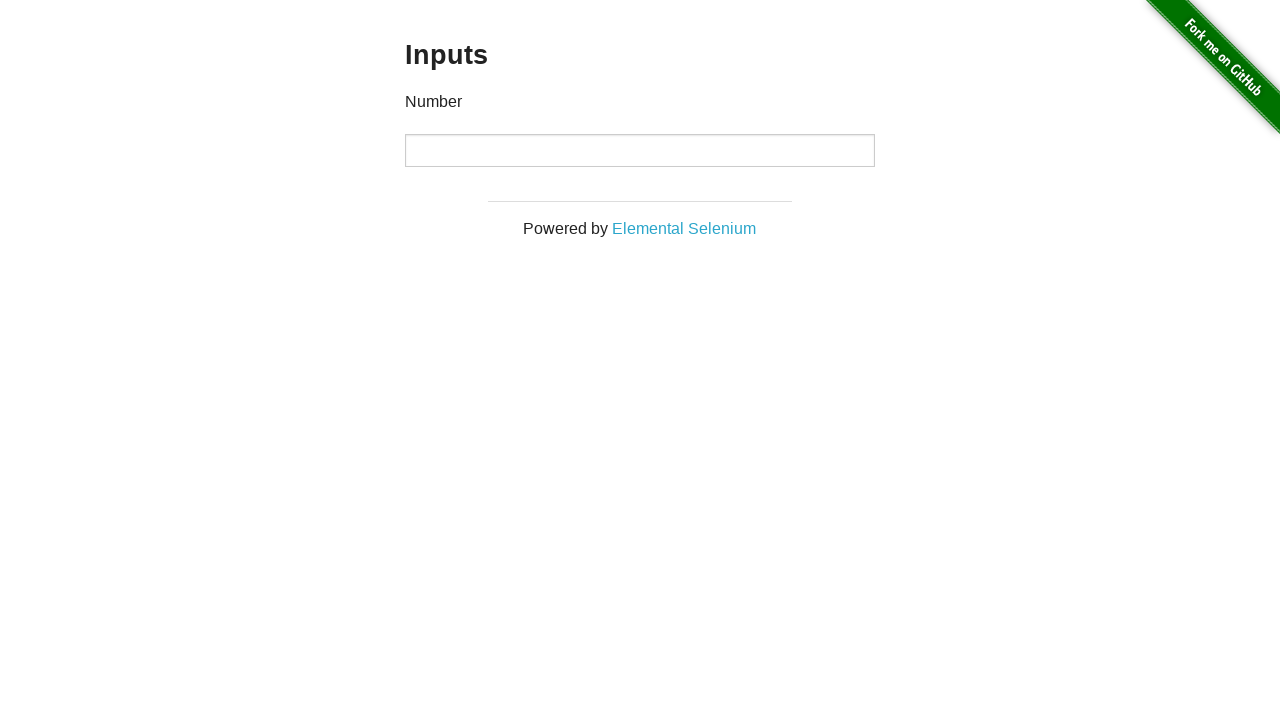

Verified number input field is visible
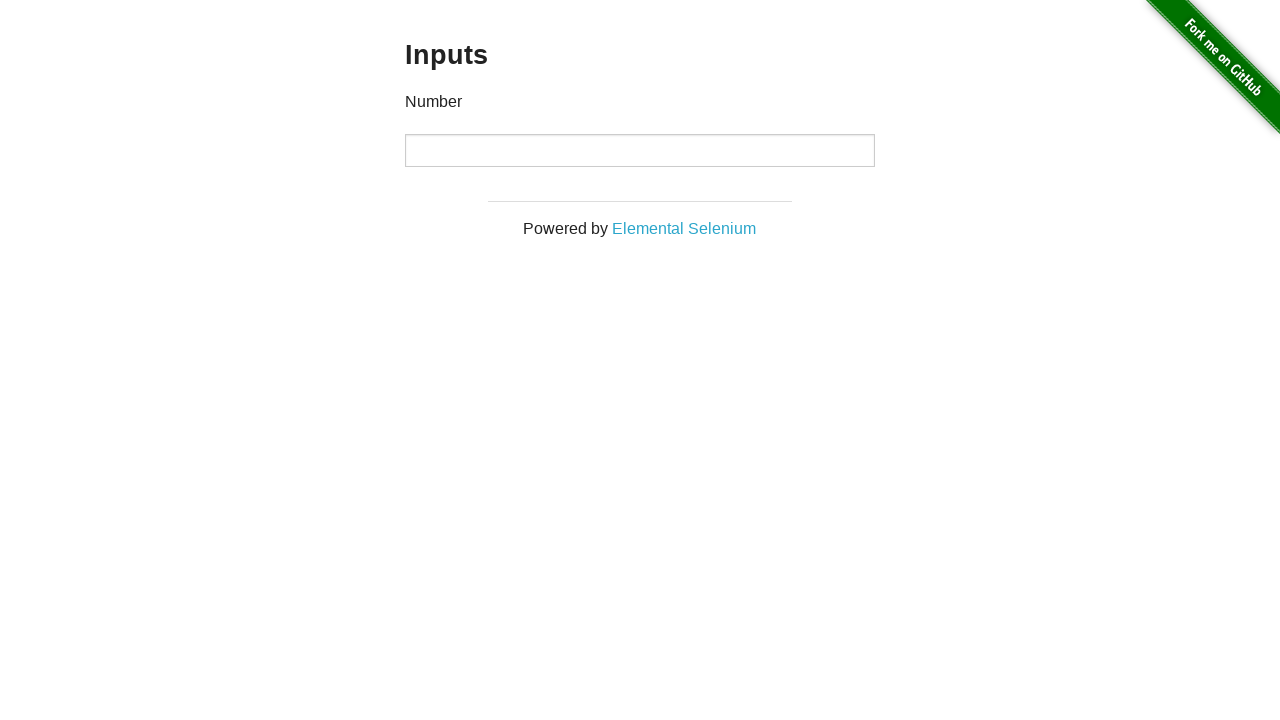

Entered value '50' into number input field on input[type='number']
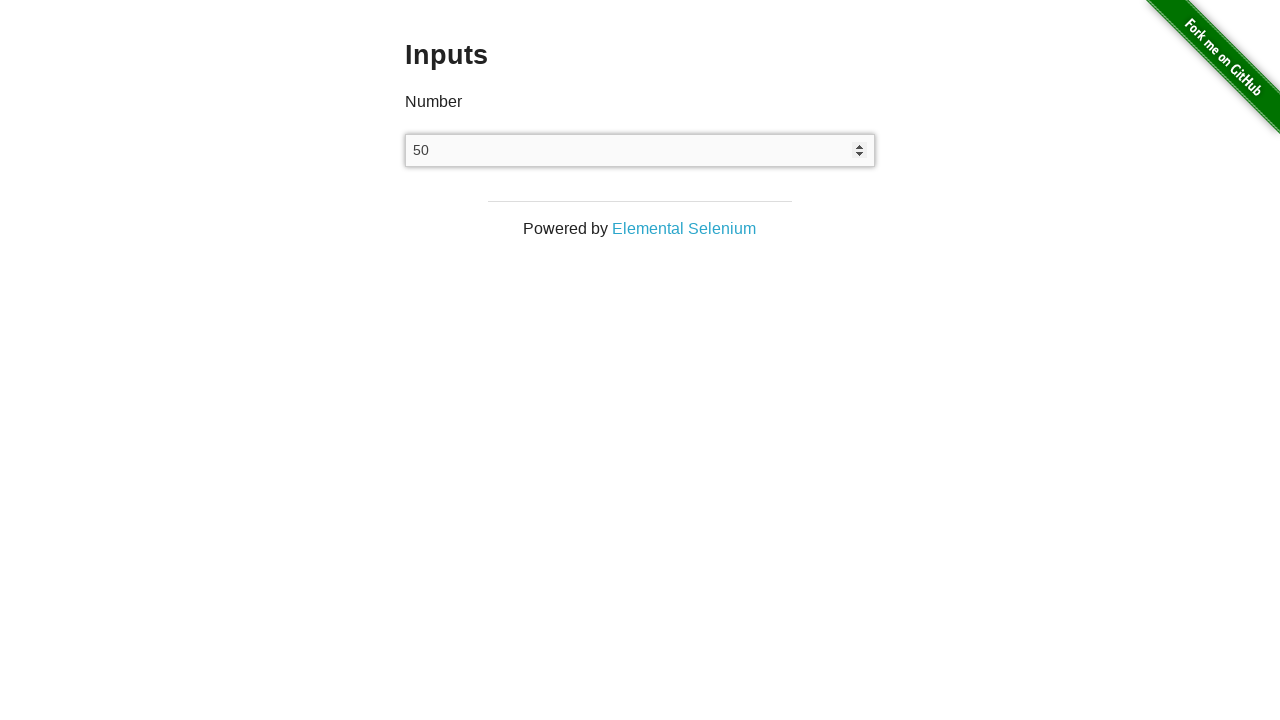

Verified input value is '50'
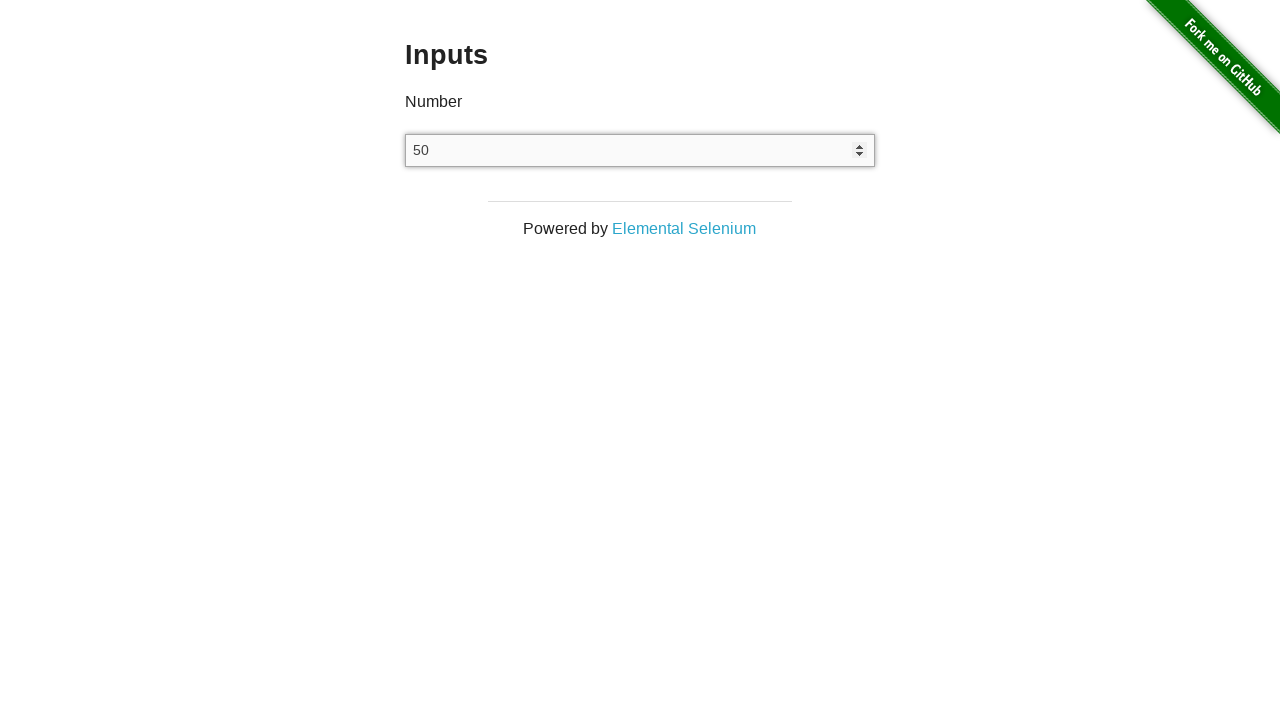

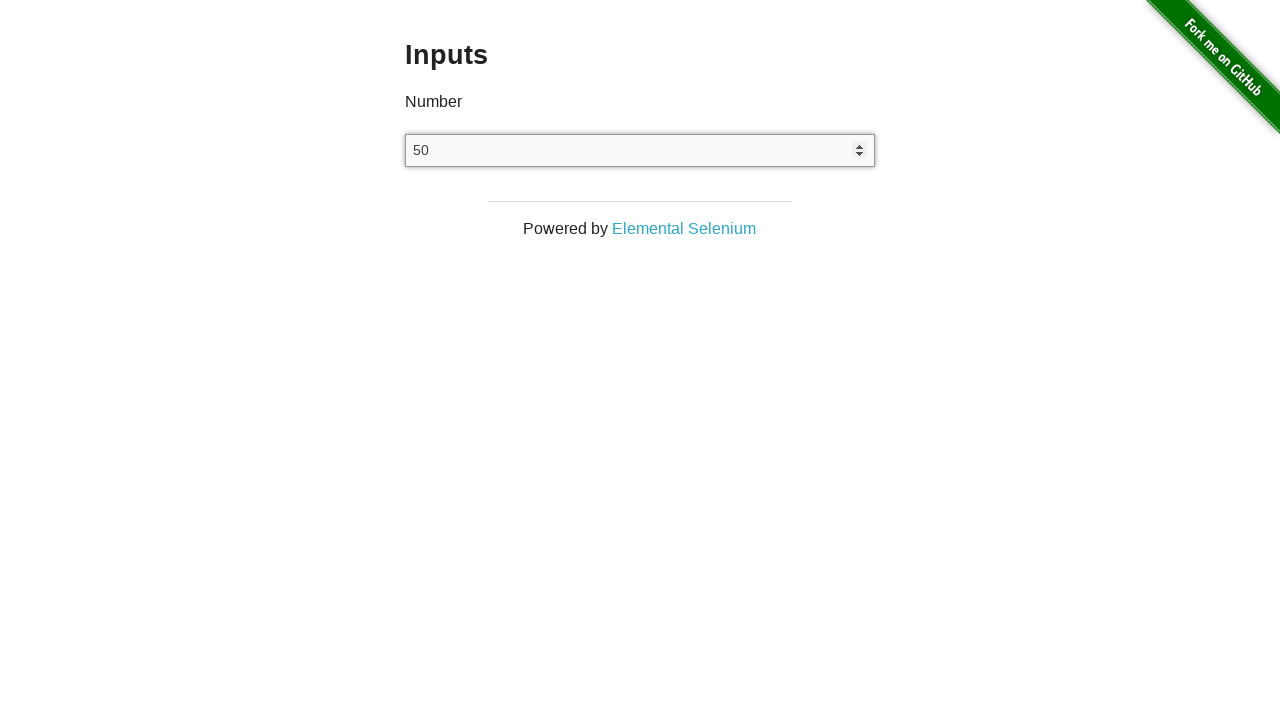